Tests dynamic notification message functionality by clicking a link to trigger a notification

Starting URL: https://practice.expandtesting.com/notification-message-rendered

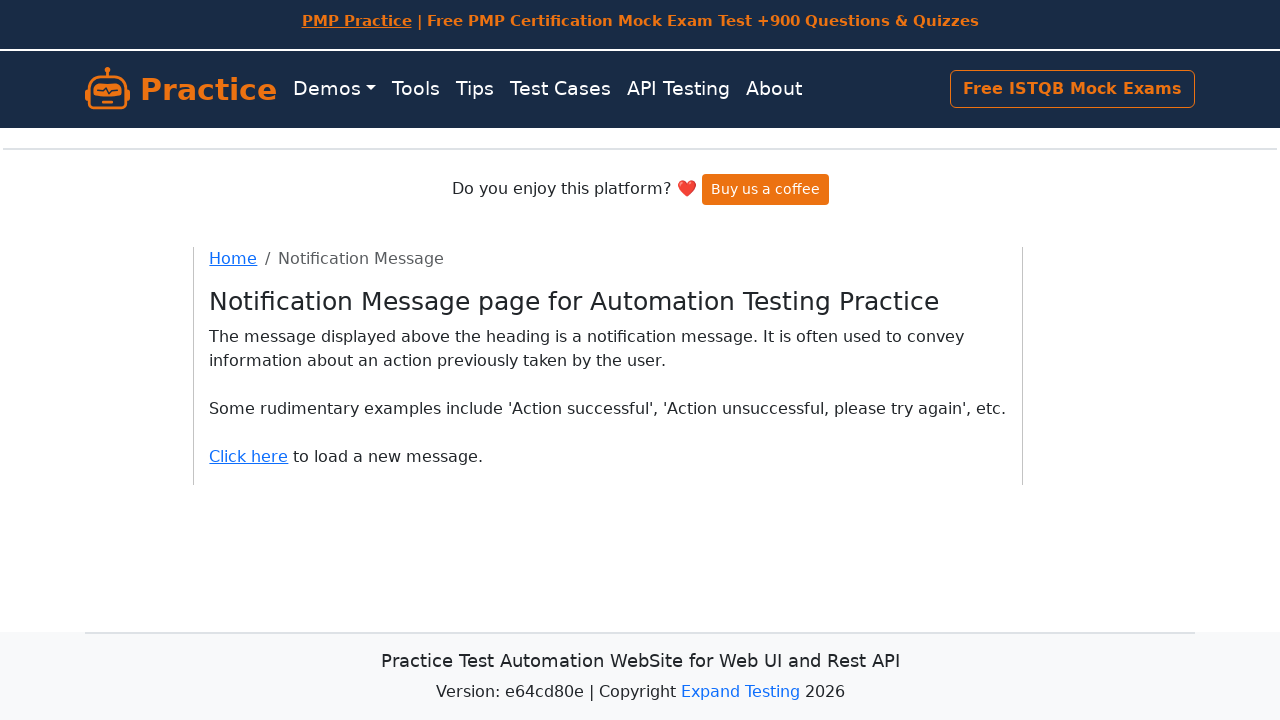

Clicked 'Click here' link to trigger notification at (249, 456) on a:has-text('Click here')
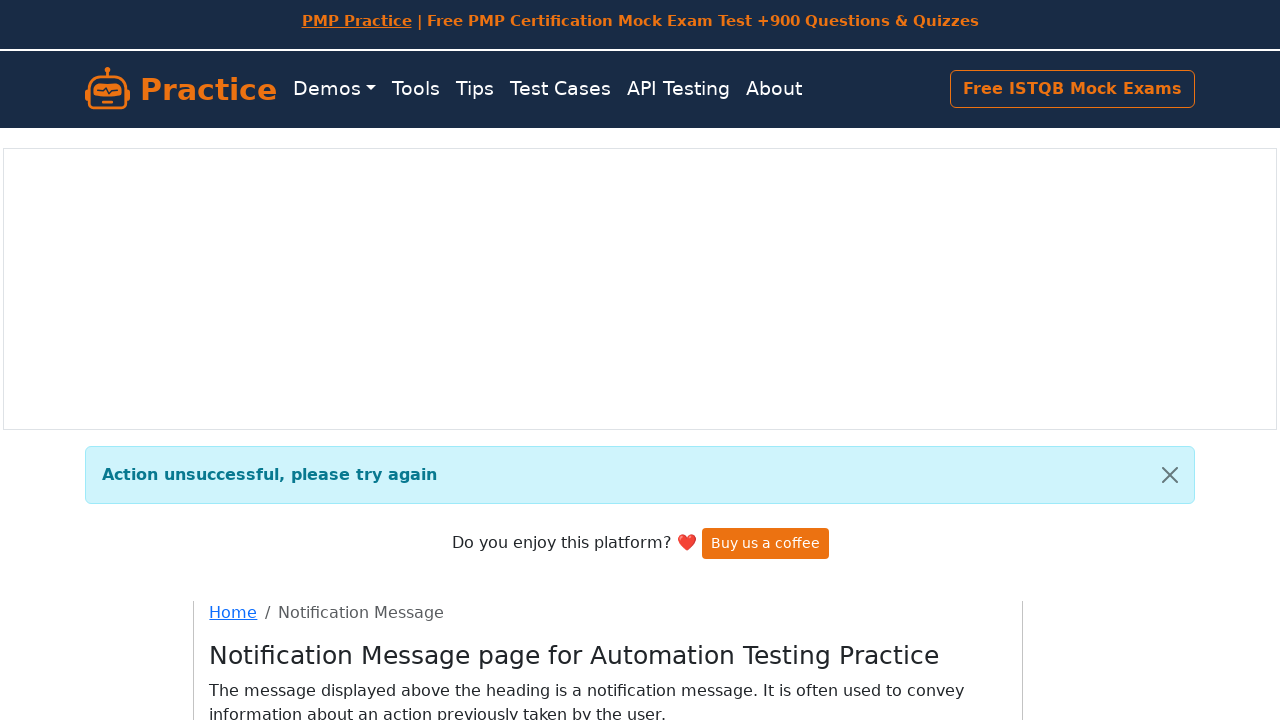

Waited for notification message to appear
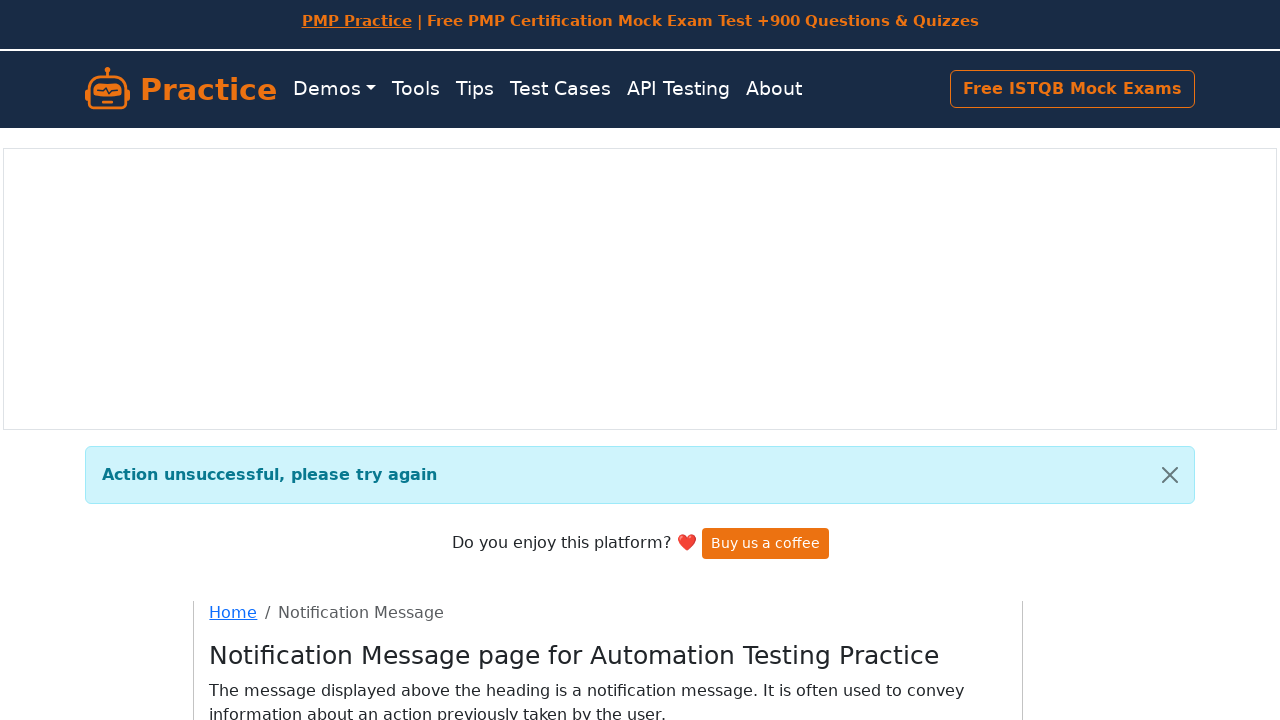

Retrieved notification element to verify it's displayed
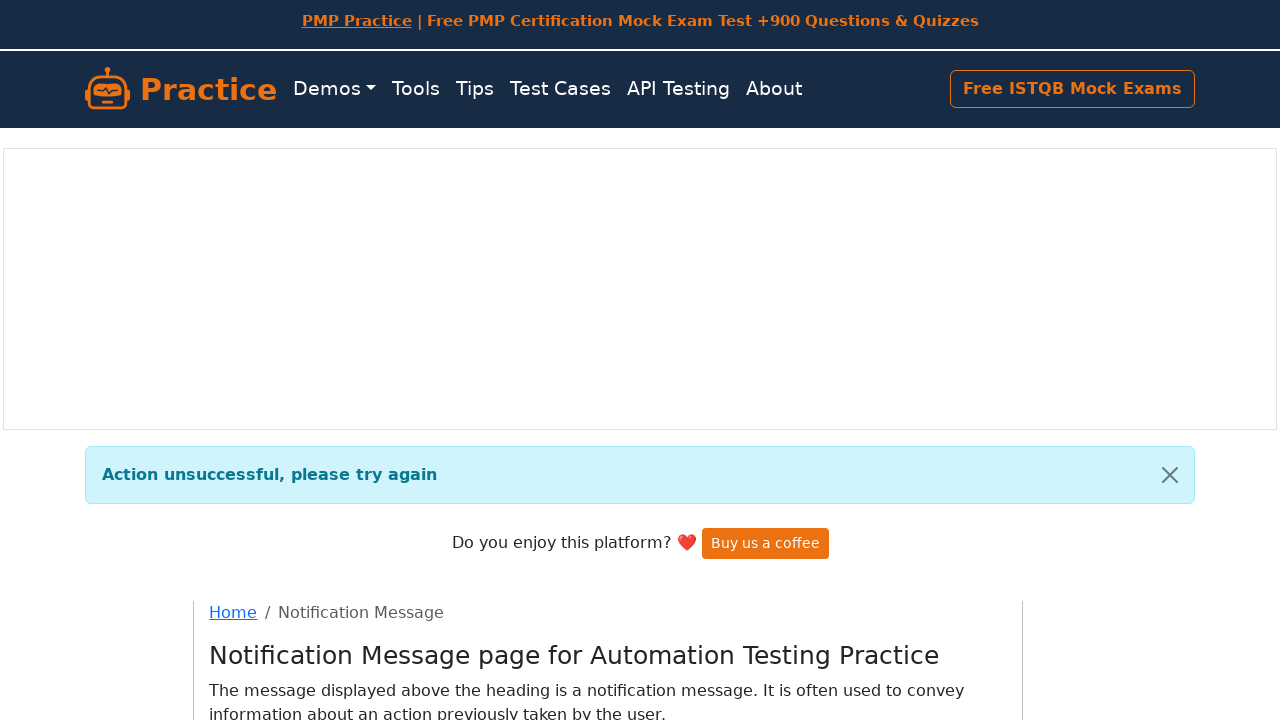

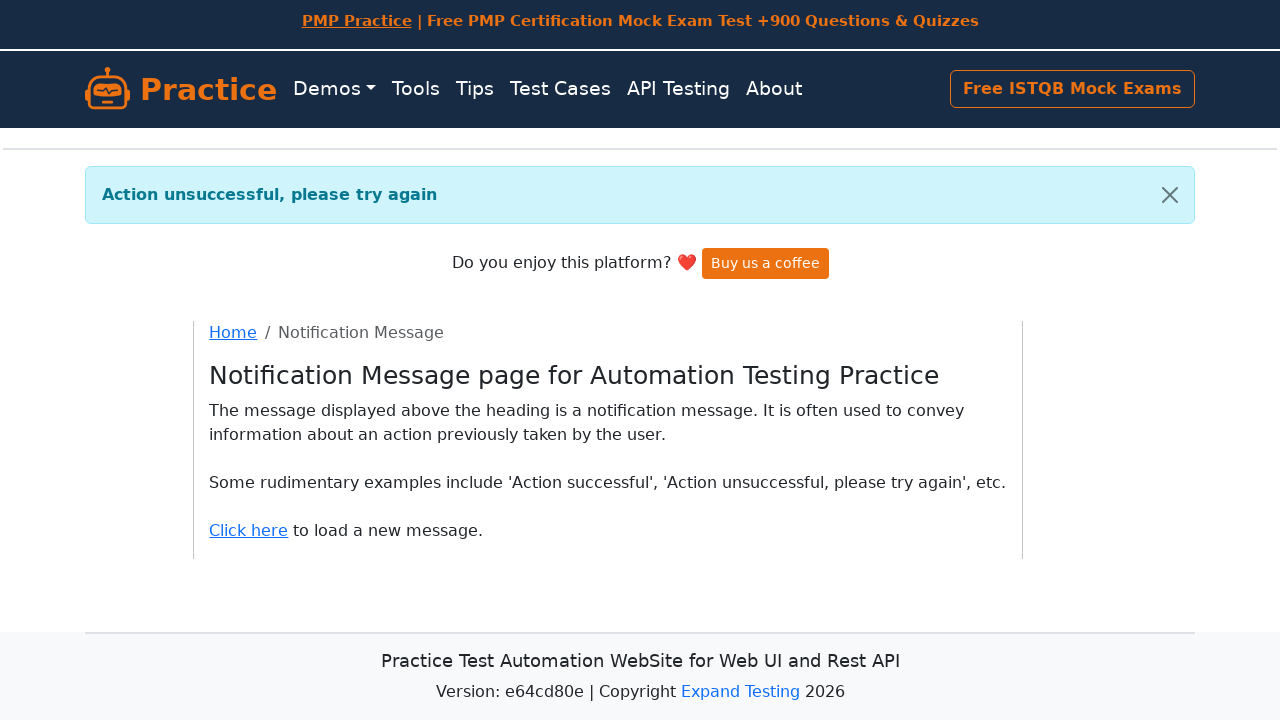